Tests the first name input field by clicking it and entering a name value

Starting URL: https://demoqa.com/automation-practice-form

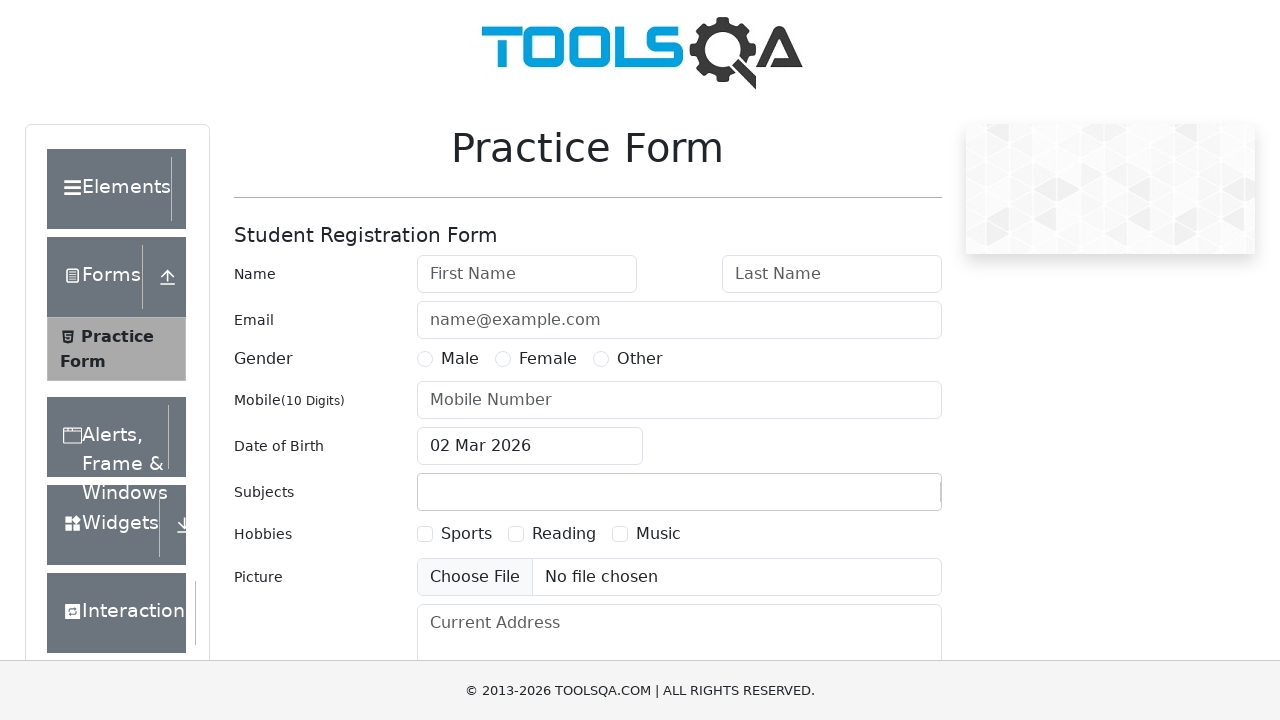

Clicked the first name input field at (527, 274) on #firstName
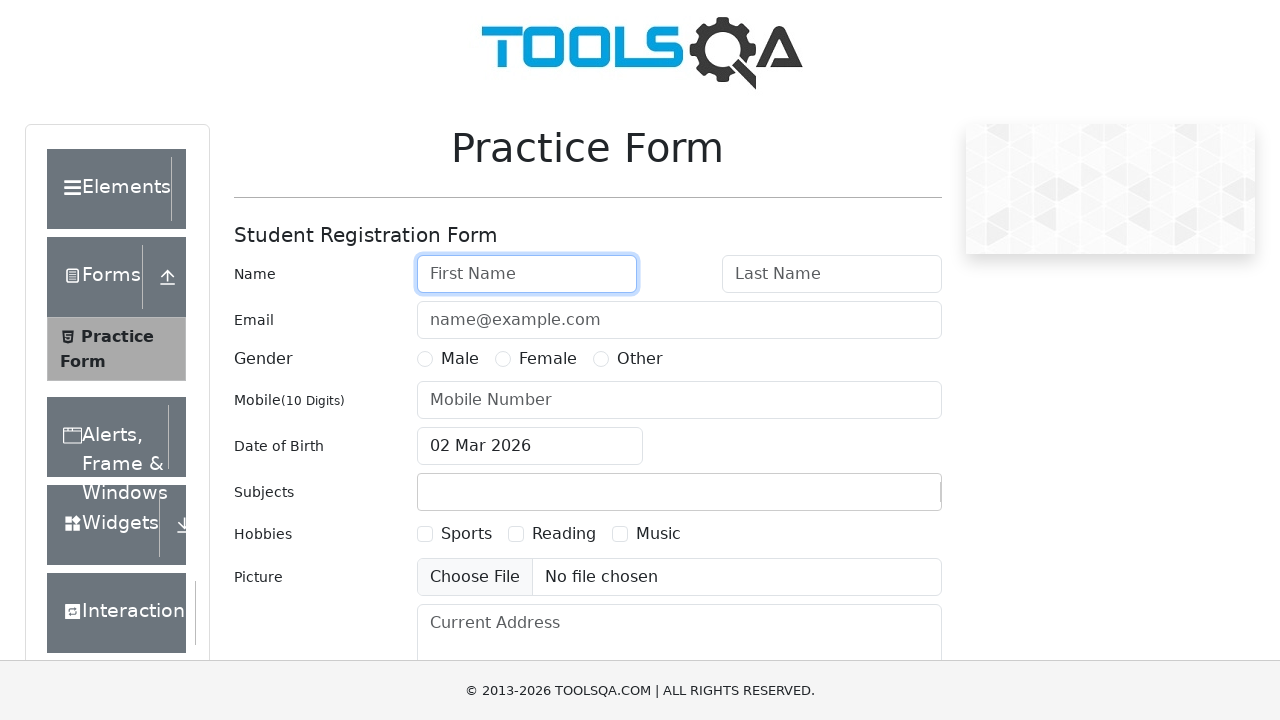

Entered 'Hari' into the first name field on #firstName
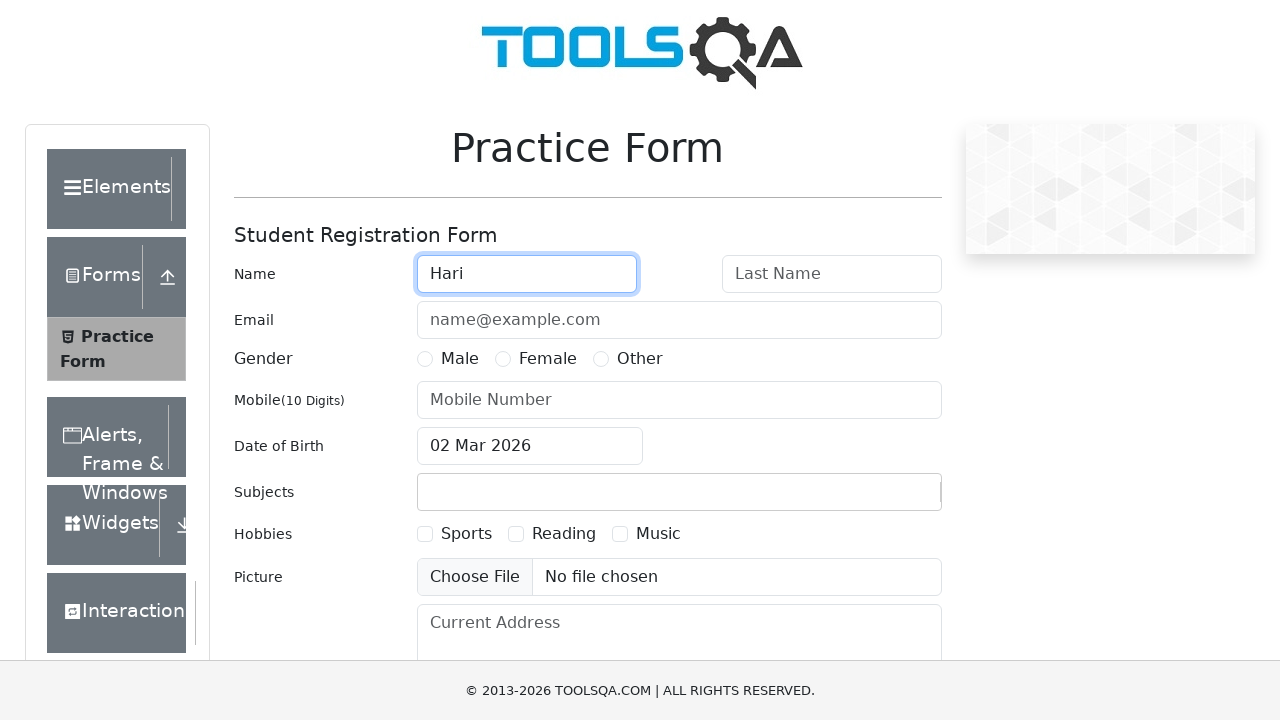

Verified that first name field contains 'Hari'
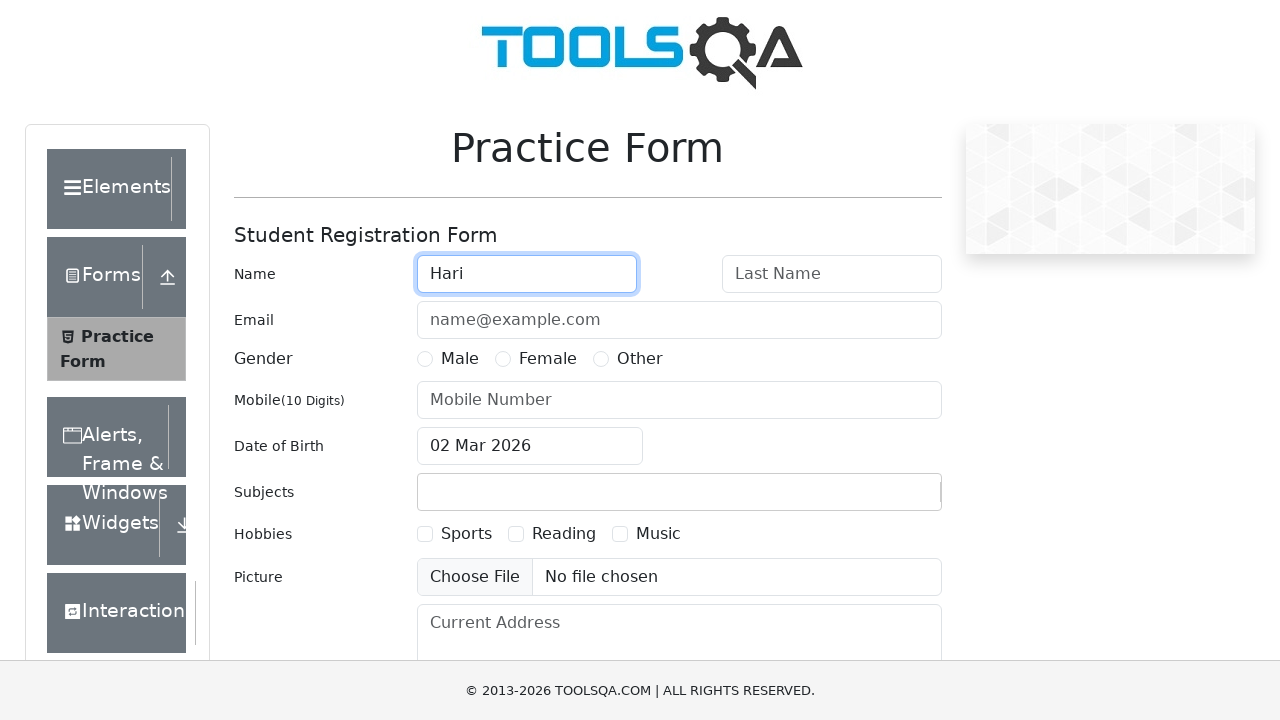

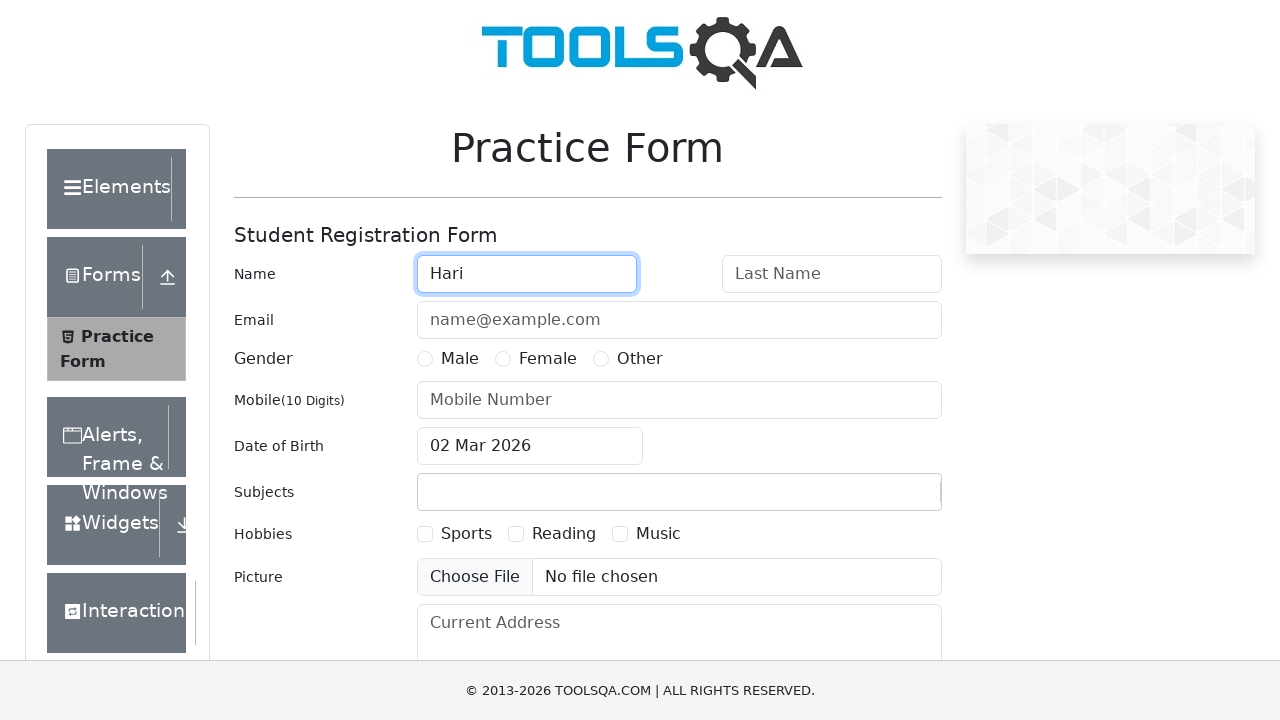